Tests jQuery UI tooltip functionality by hovering over an age input field to trigger and verify tooltip display

Starting URL: https://jqueryui.com/tooltip/

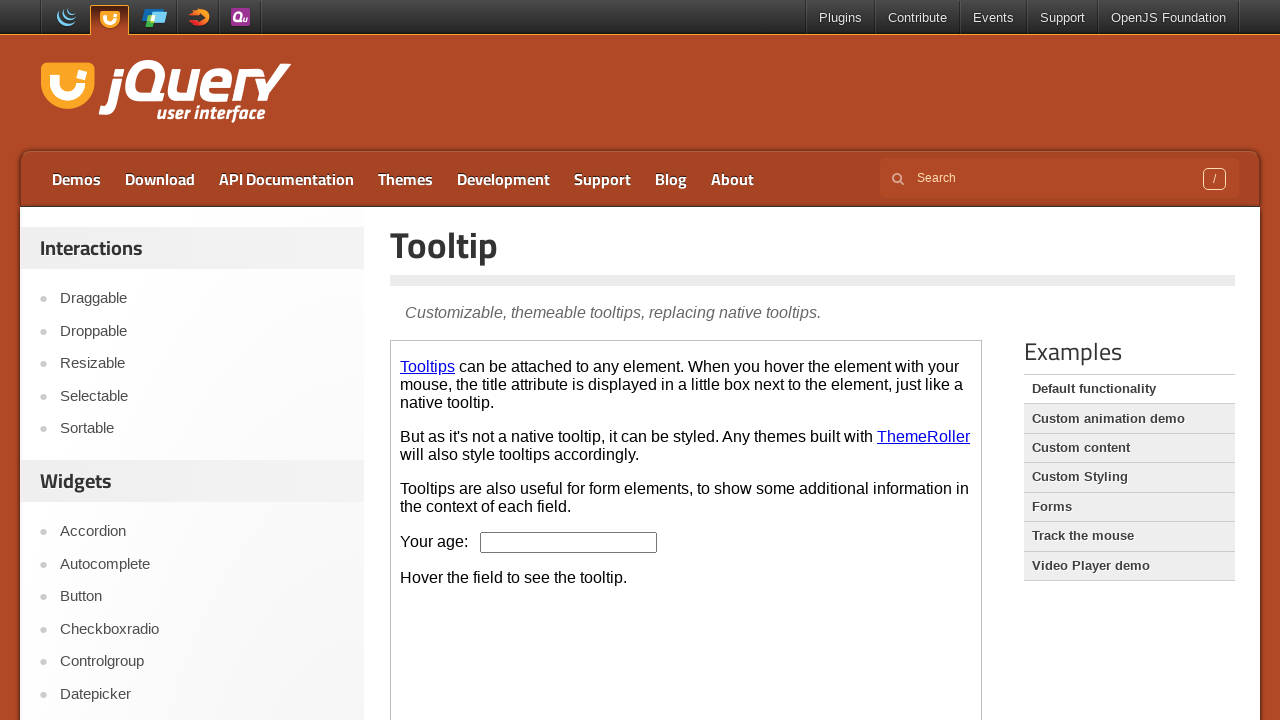

Located the demo iframe
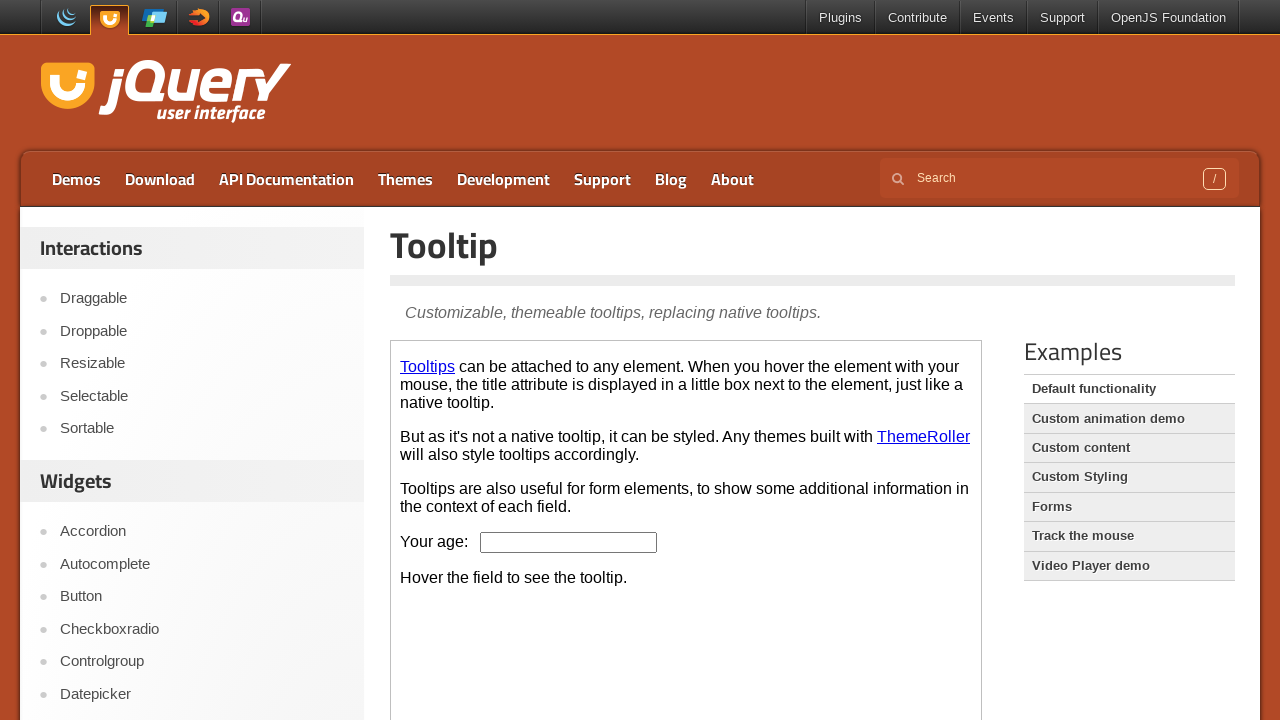

Pressed PageDown to scroll and ensure age field is visible on .demo-frame >> internal:control=enter-frame >> #age
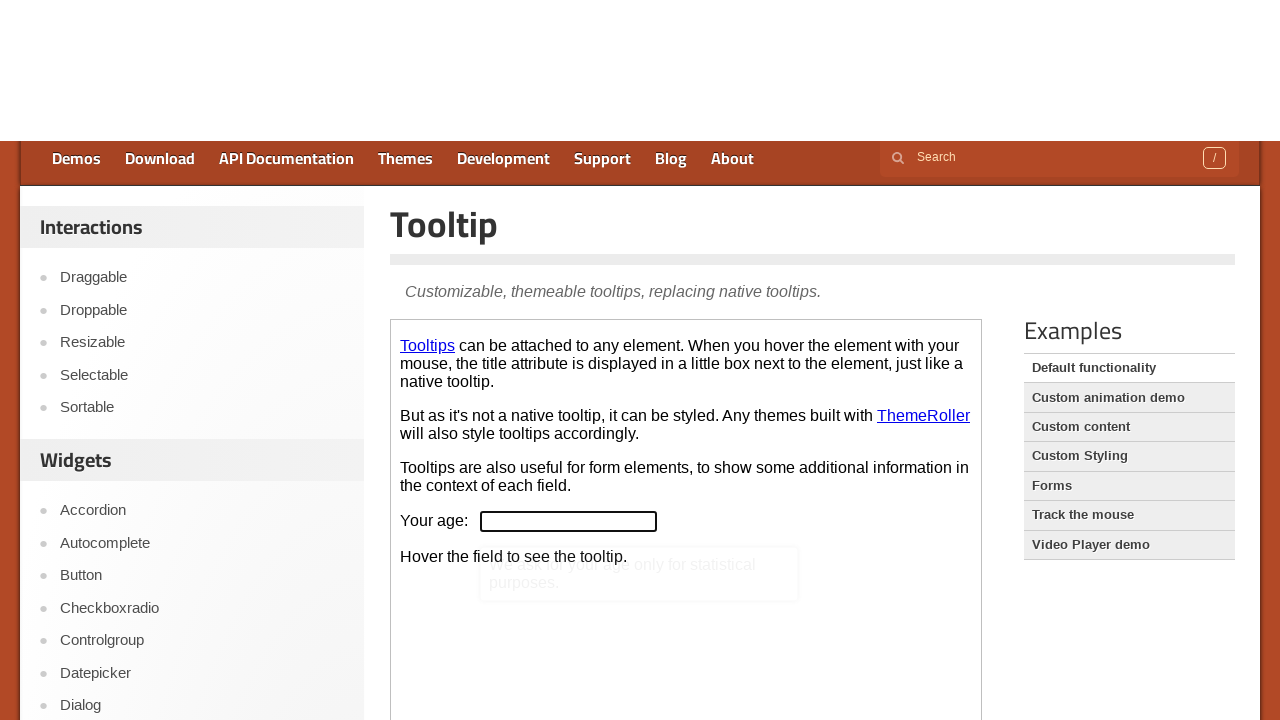

Hovered over the age input field to trigger tooltip at (569, 360) on .demo-frame >> internal:control=enter-frame >> #age
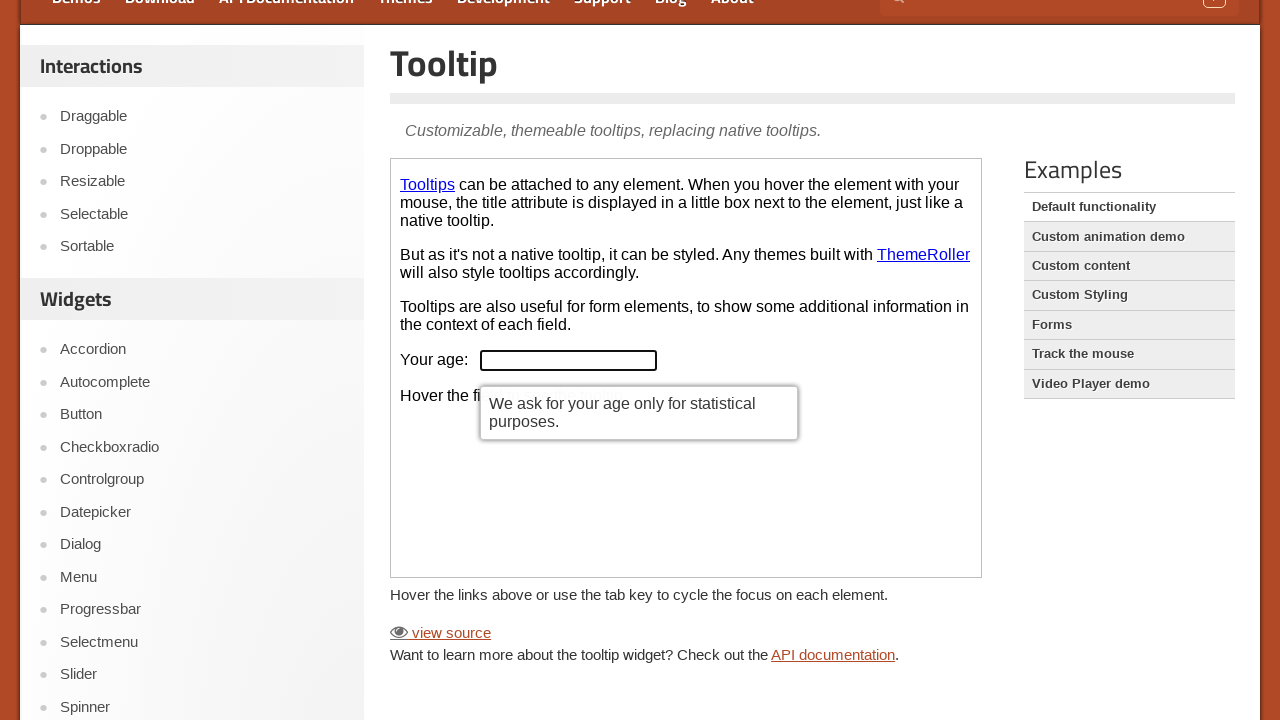

Tooltip content appeared and is now visible
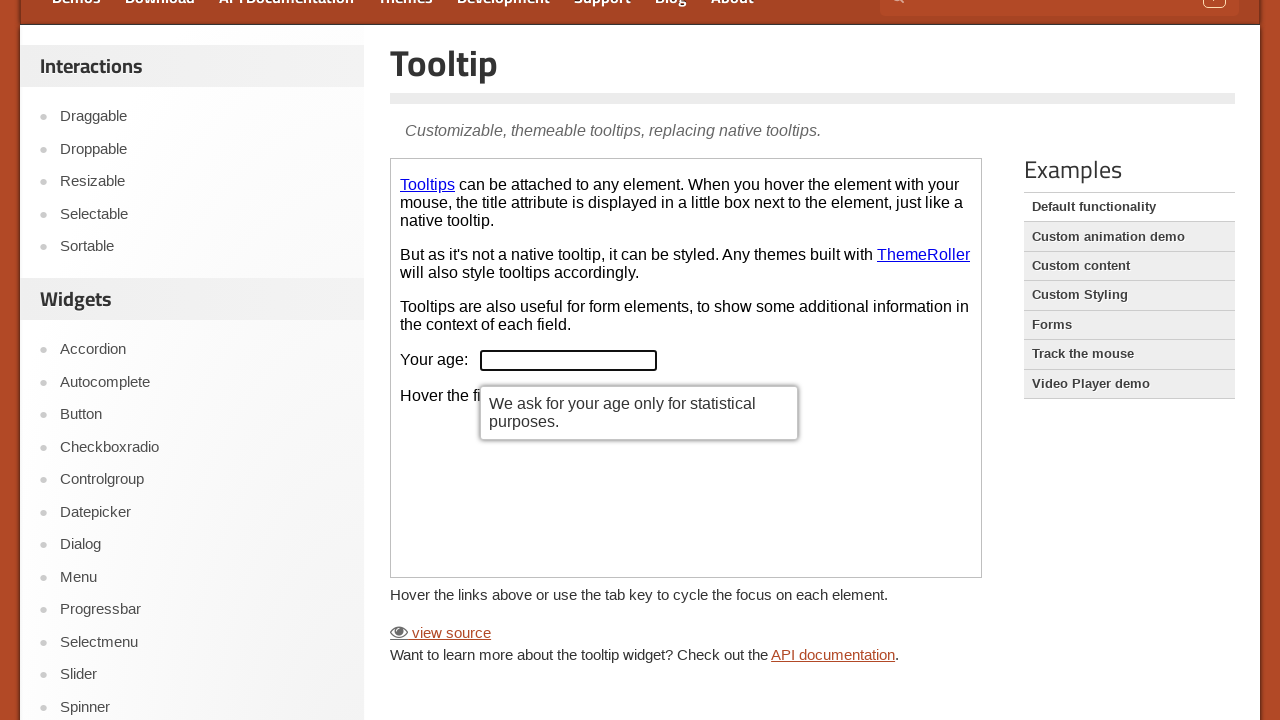

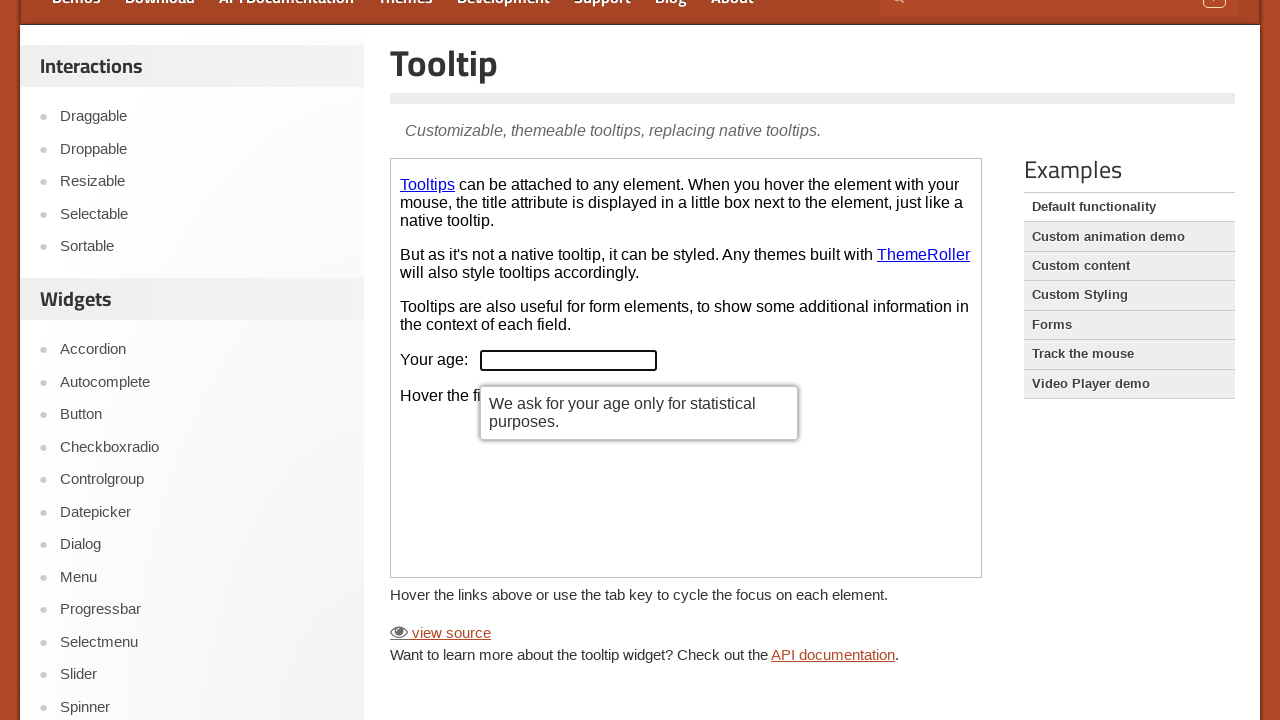